Tests search functionality on python.org by entering a search query and submitting the form

Starting URL: http://www.python.org

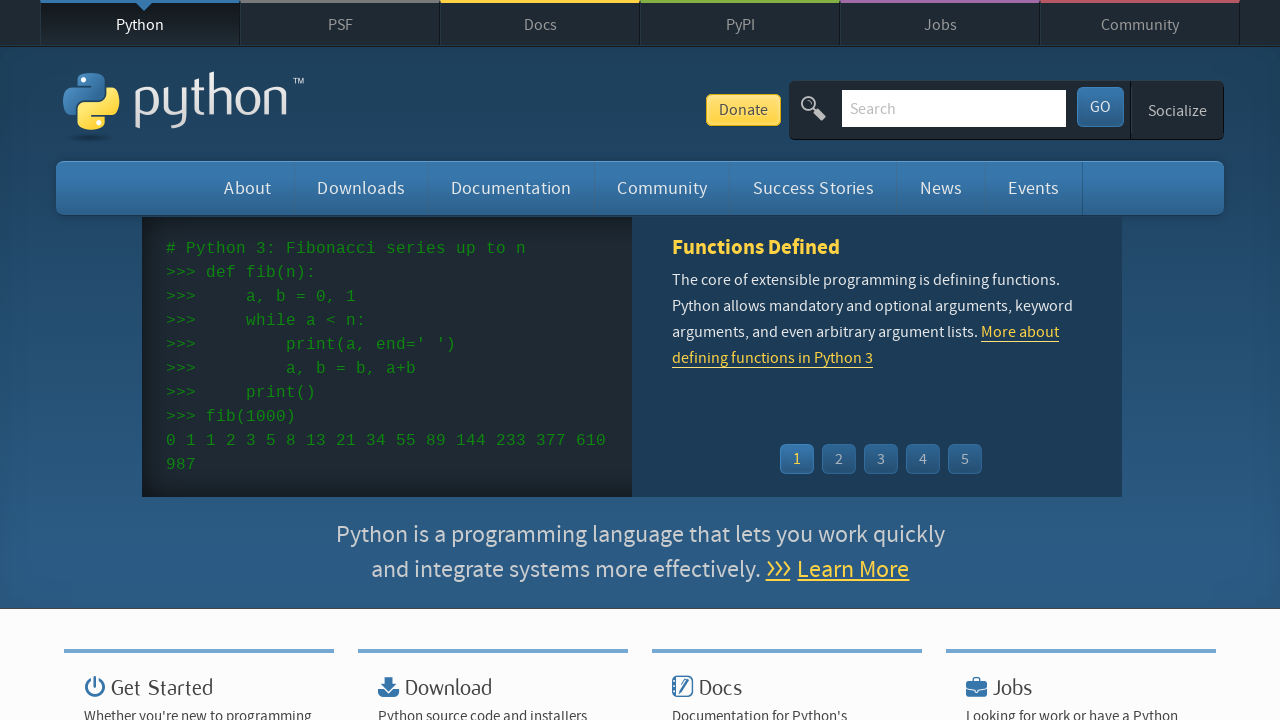

Cleared search input field on input[name='q']
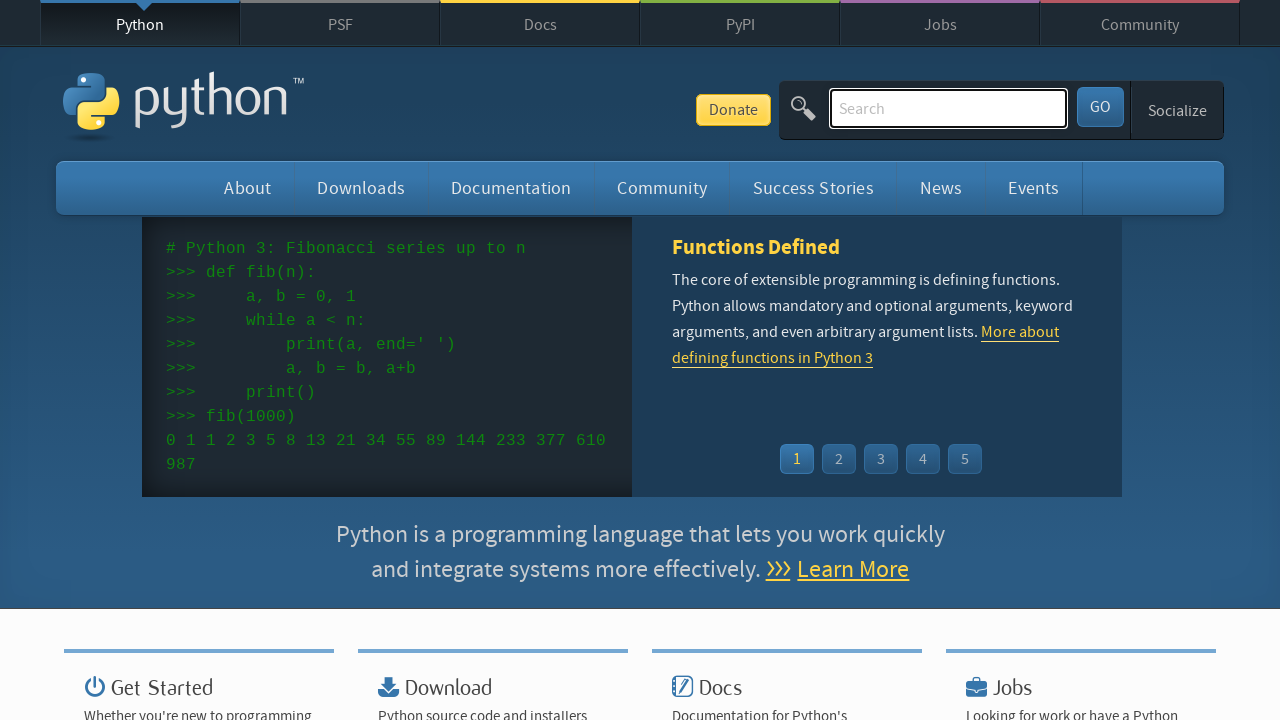

Entered search query 'python' in search field on input[name='q']
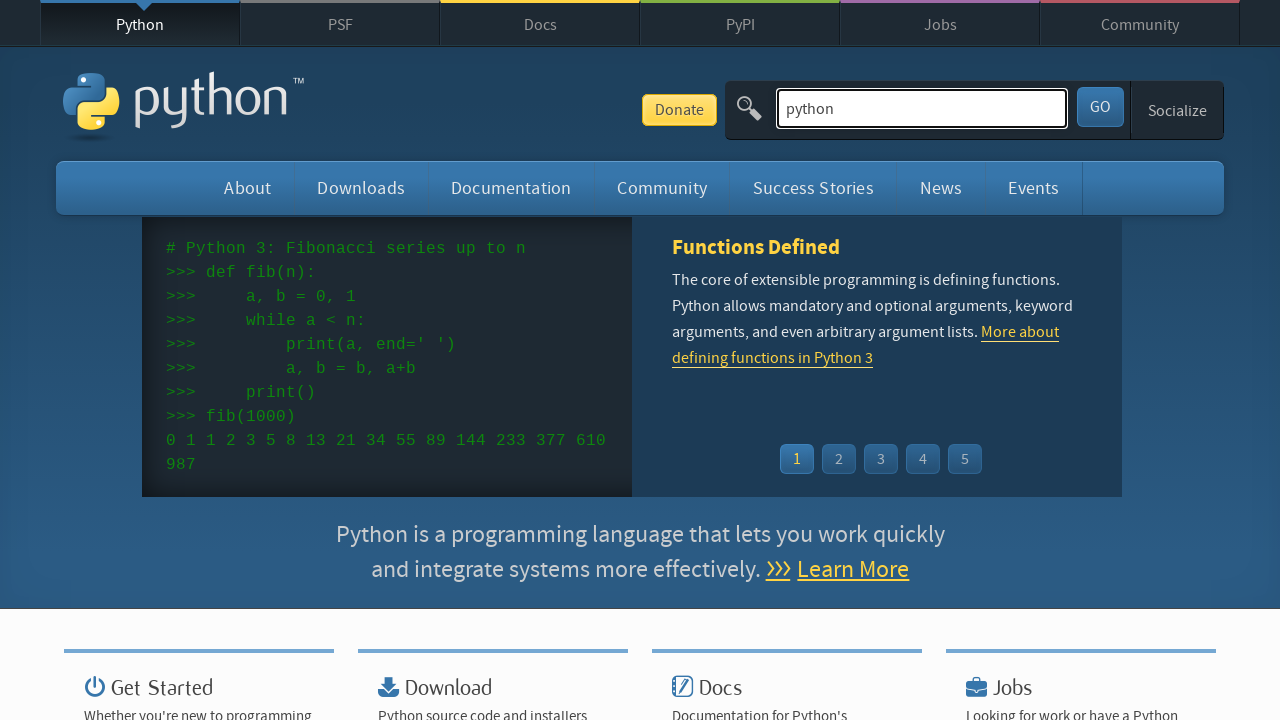

Submitted search form by pressing Enter on input[name='q']
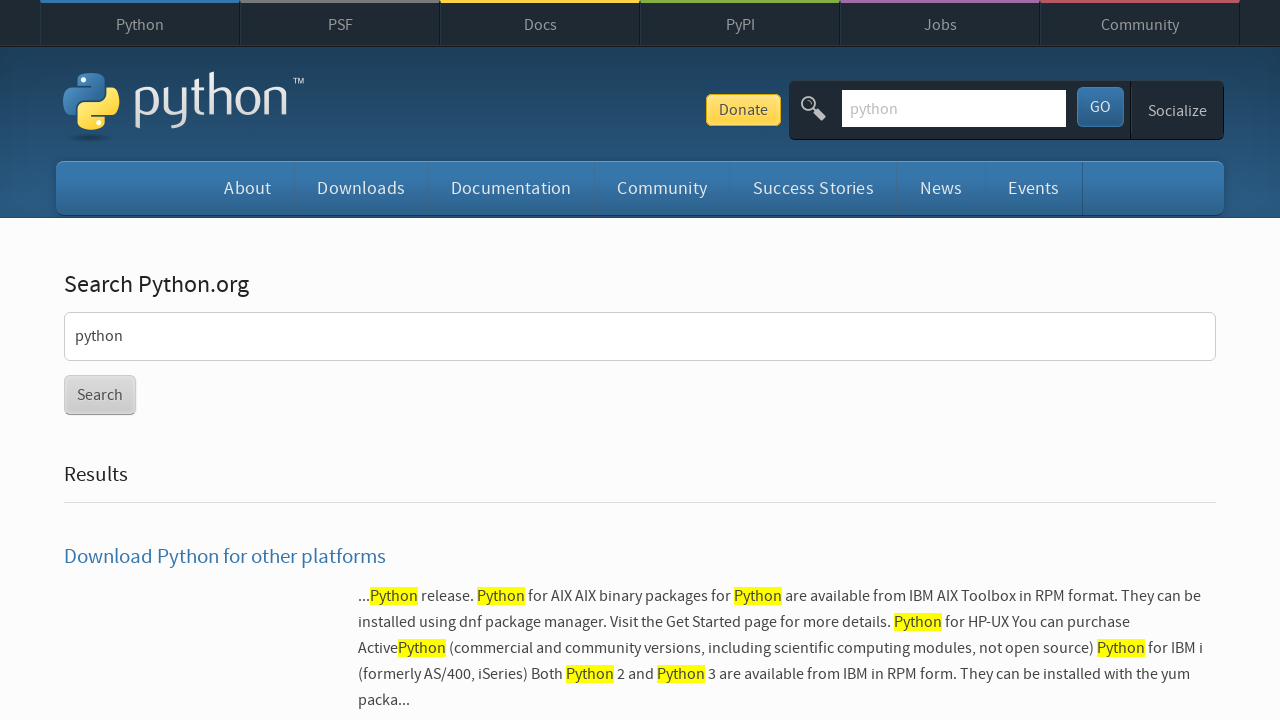

Search results page loaded successfully
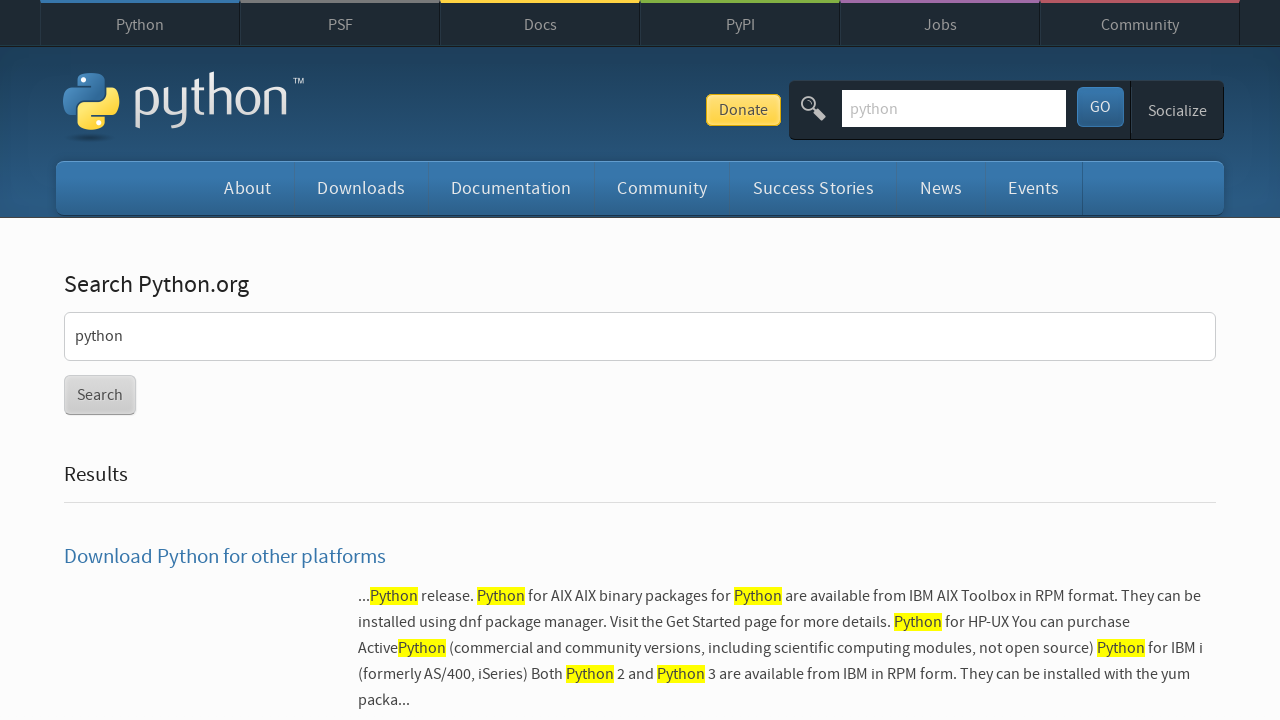

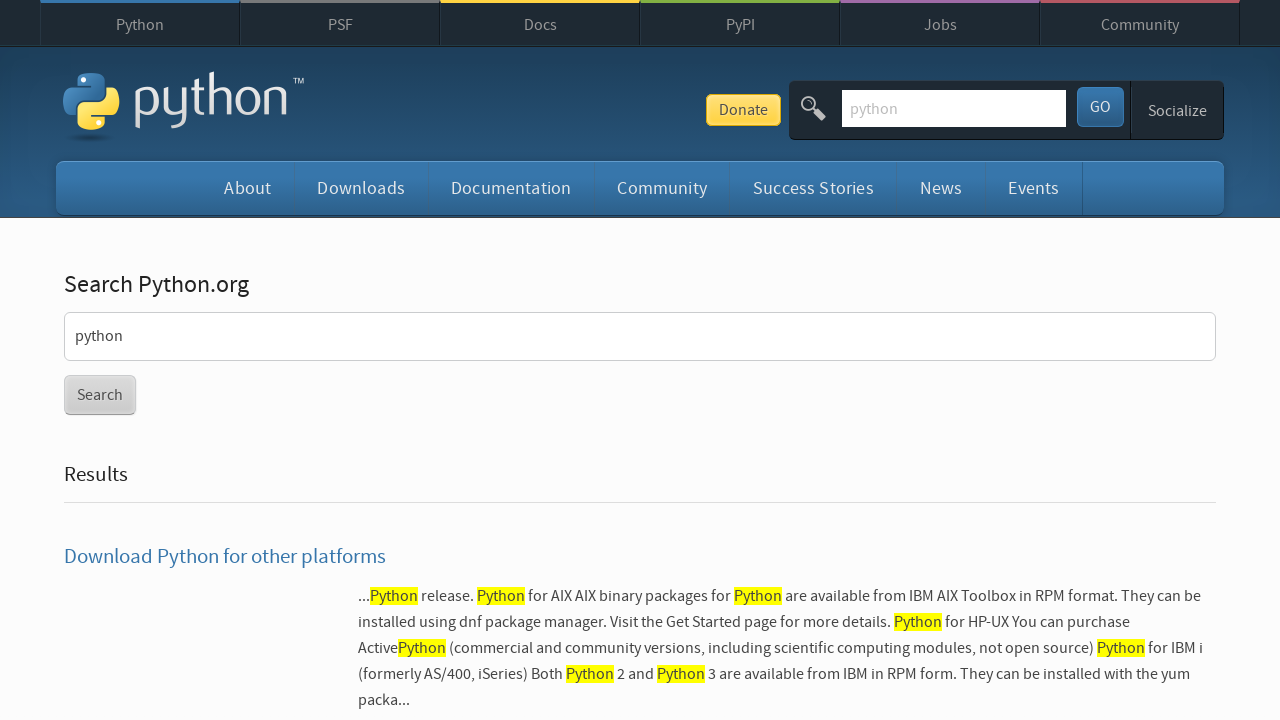